Fills out a form with name, phone, email, and message fields

Starting URL: https://testautomationpractice.blogspot.com

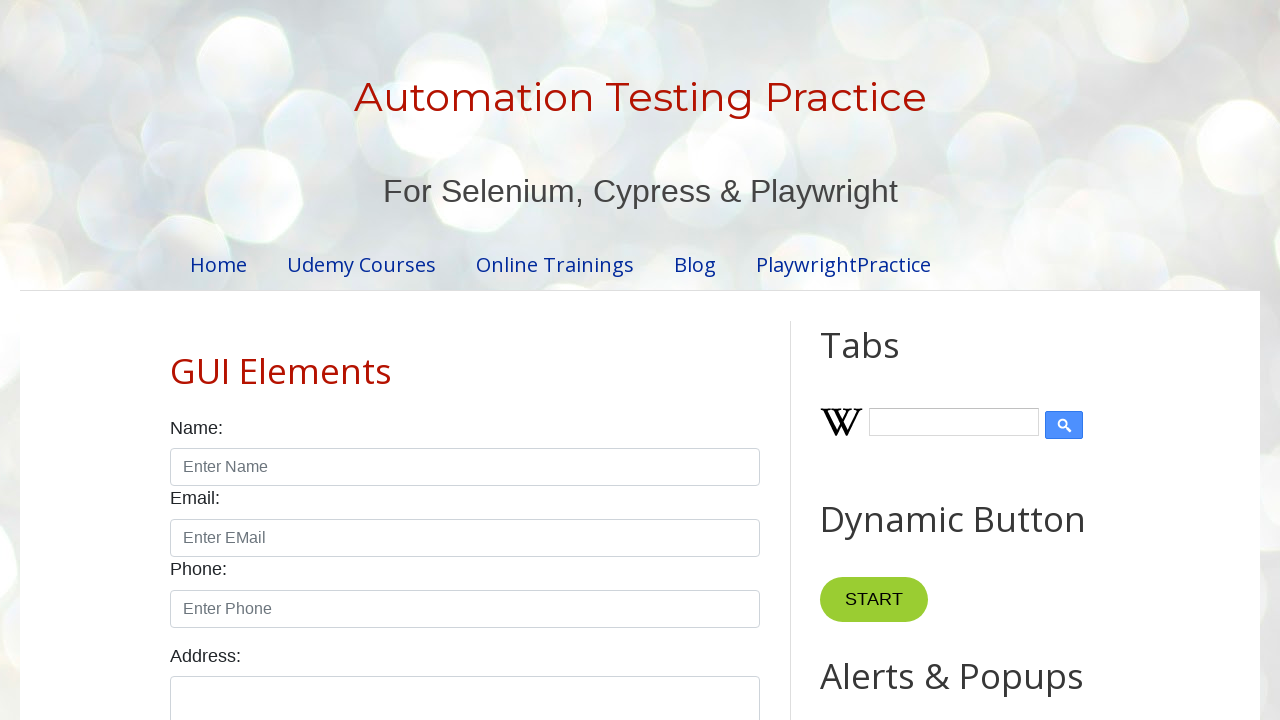

Filled name field with 'TestUser123' on #name
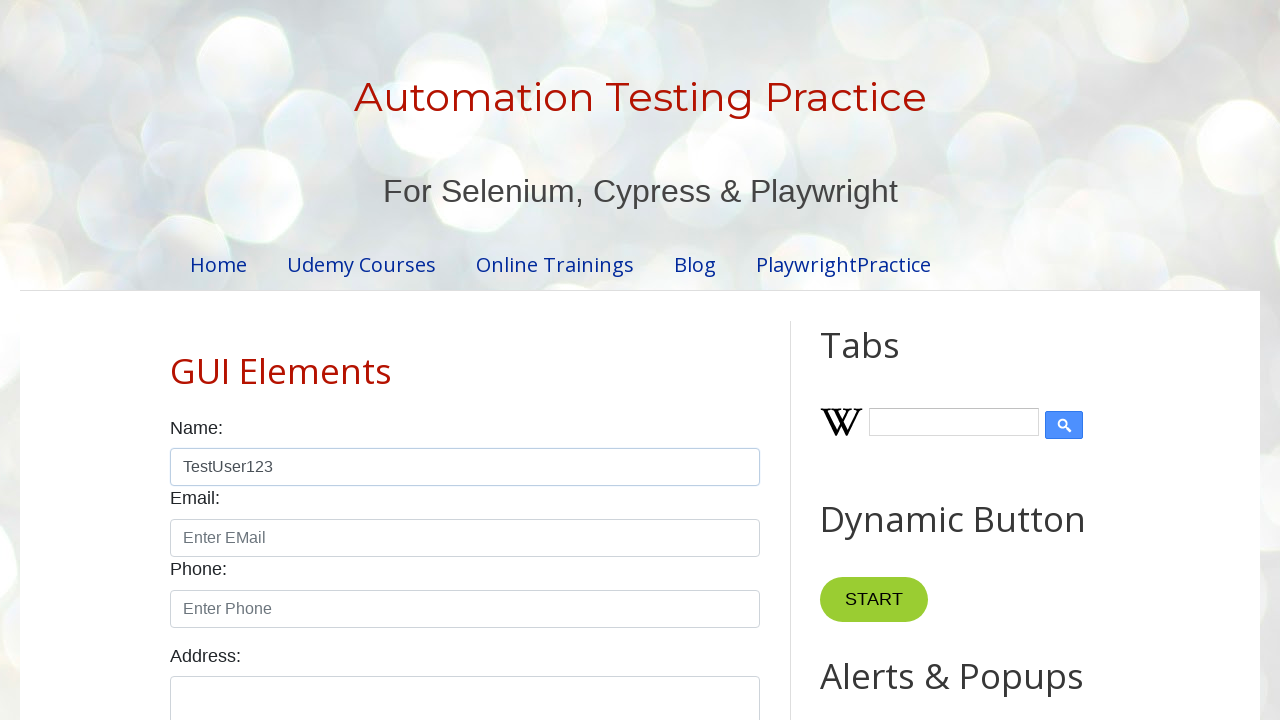

Filled phone field with '9876543210' on #phone
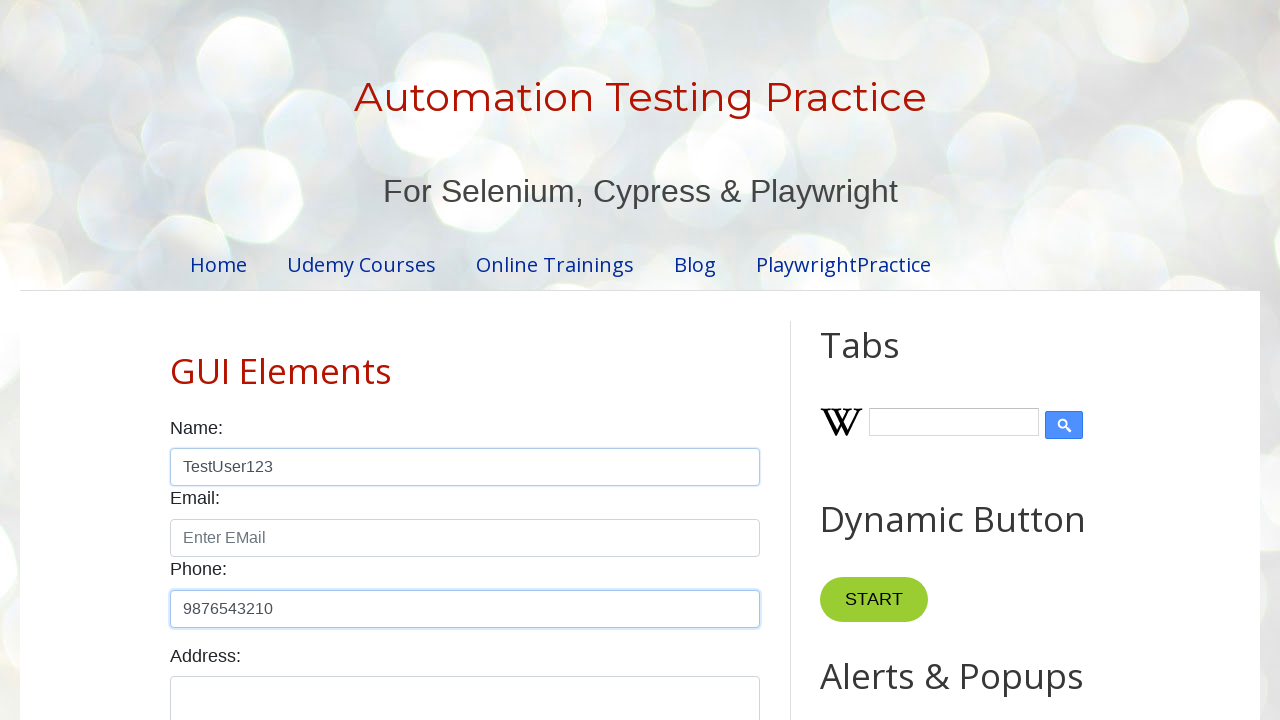

Filled email field with 'testuser@example.com' on #email
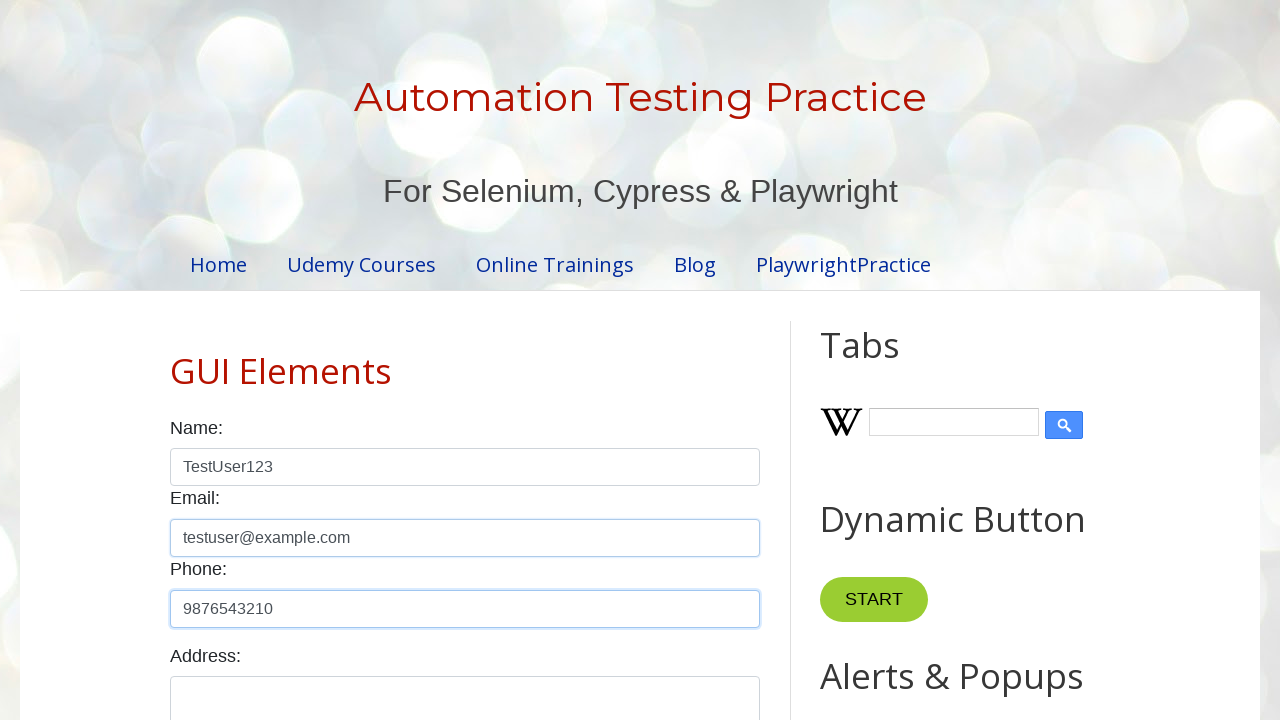

Filled message field with 'This is a test message for the form' on #textarea
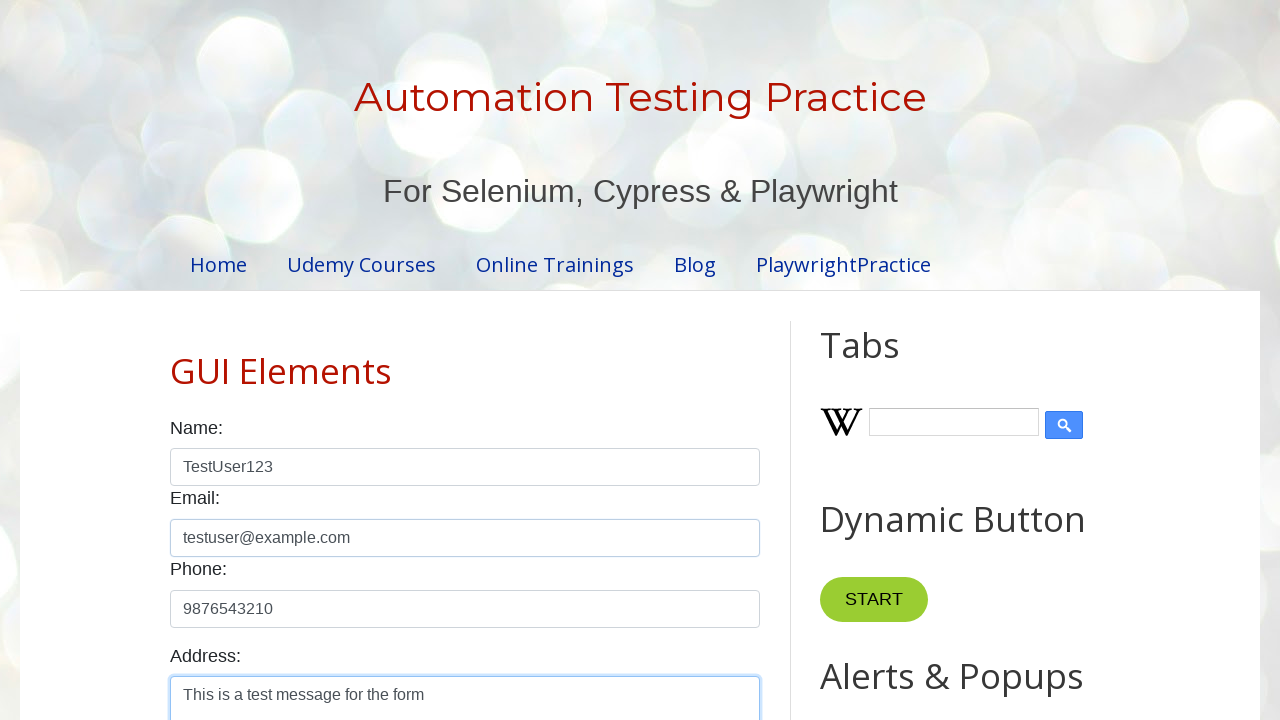

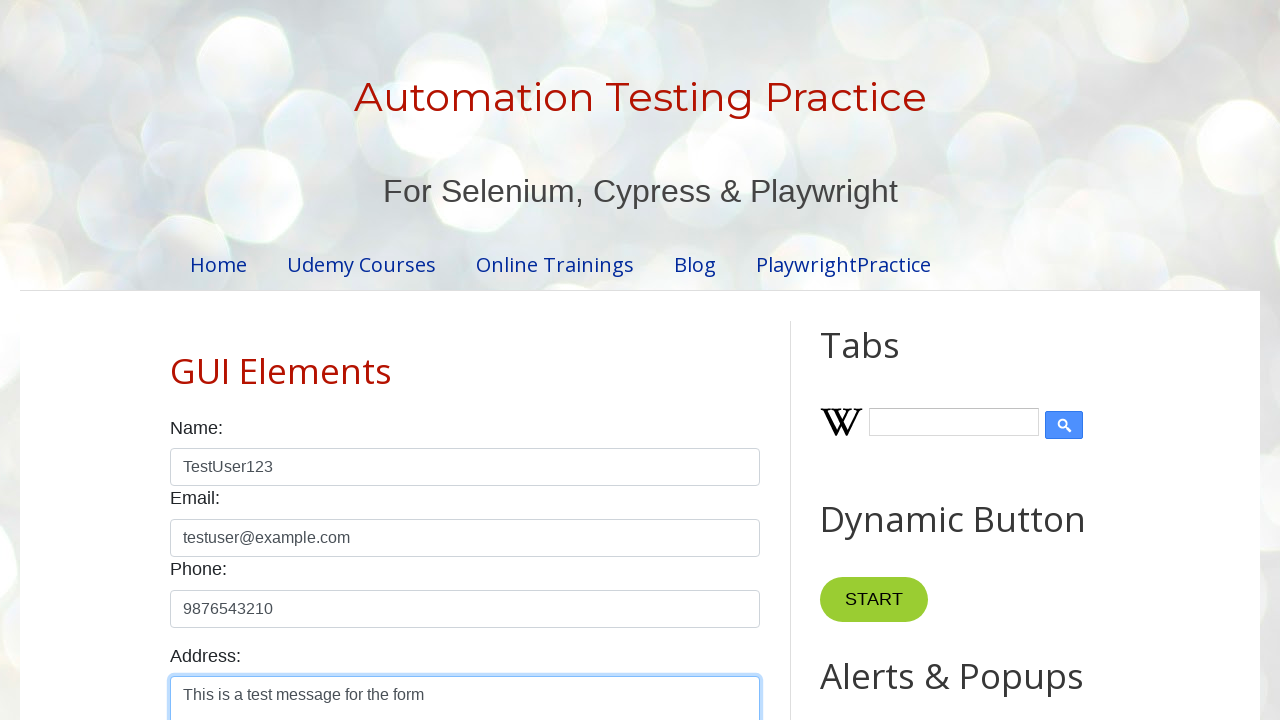